Fills out a submission form on Female Freelance Developers website with personal and professional information including name, email, website, location, expertise, and social media URL

Starting URL: https://femalefreelancedevelopers.com/submit

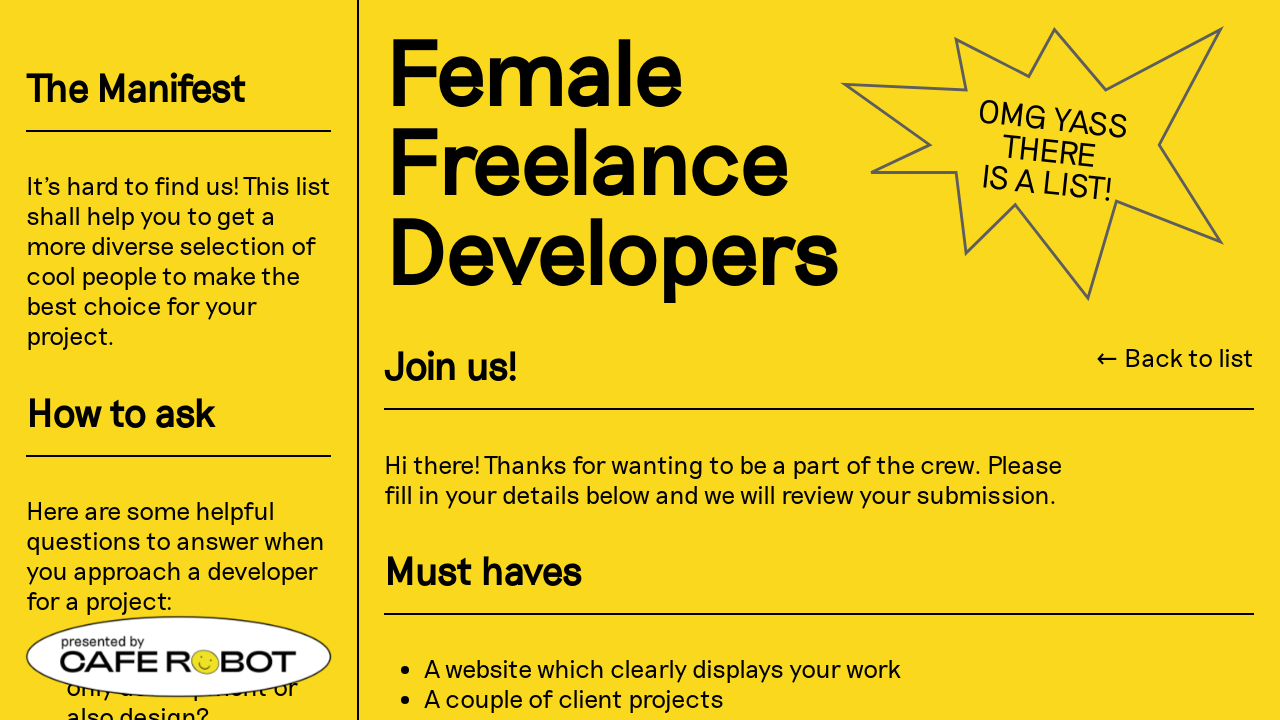

Filled first name field with 'Emily' on #firstName
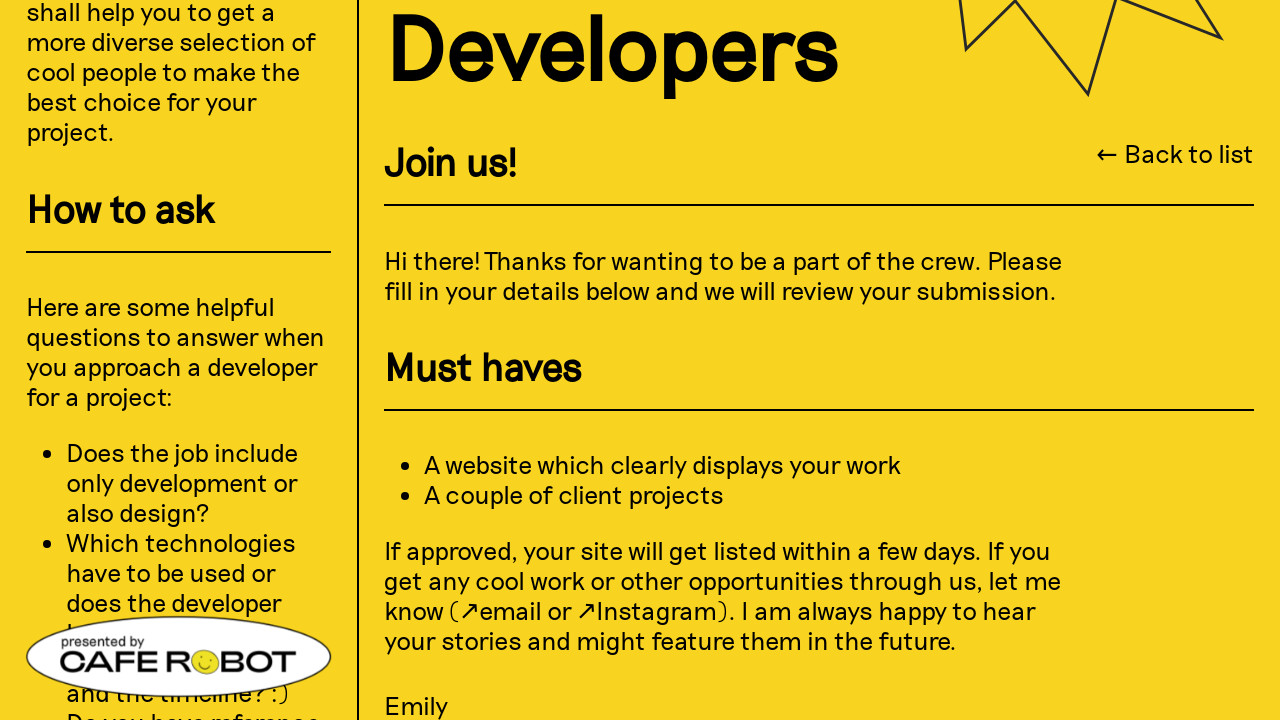

Filled last name field with 'Johnson' on #lastName
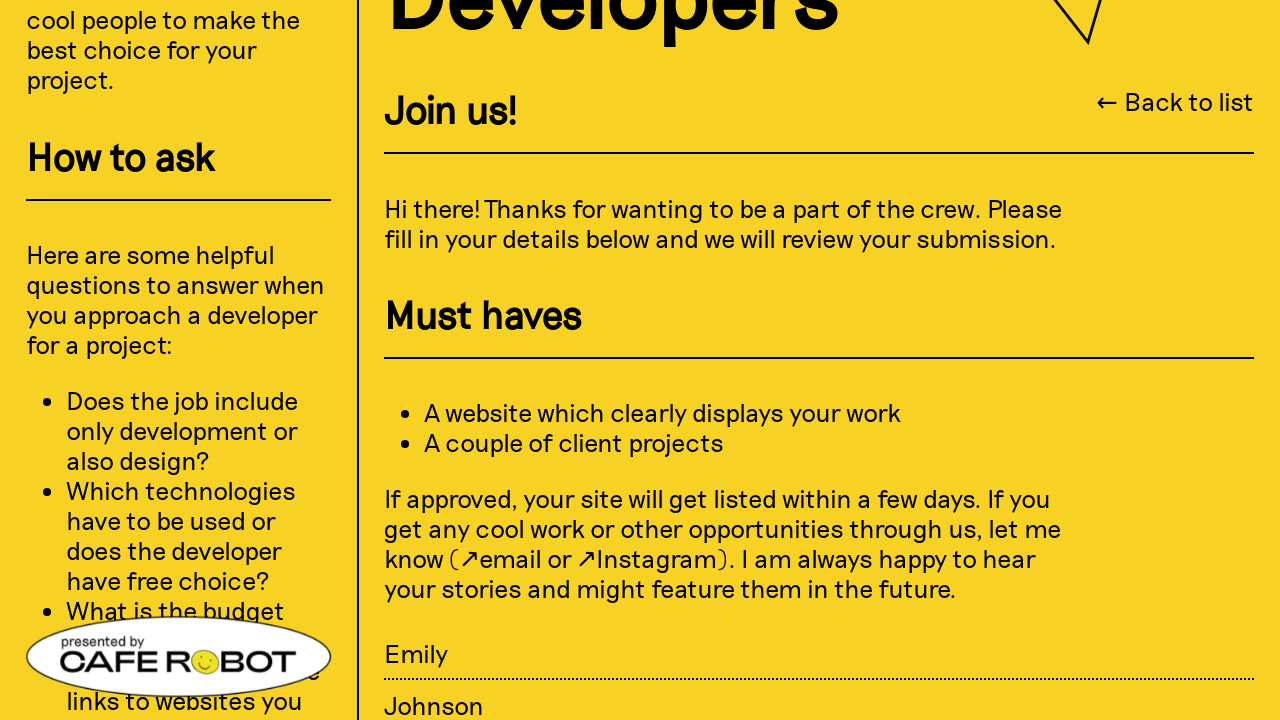

Filled email field with 'emily.johnson@example.com' on #email
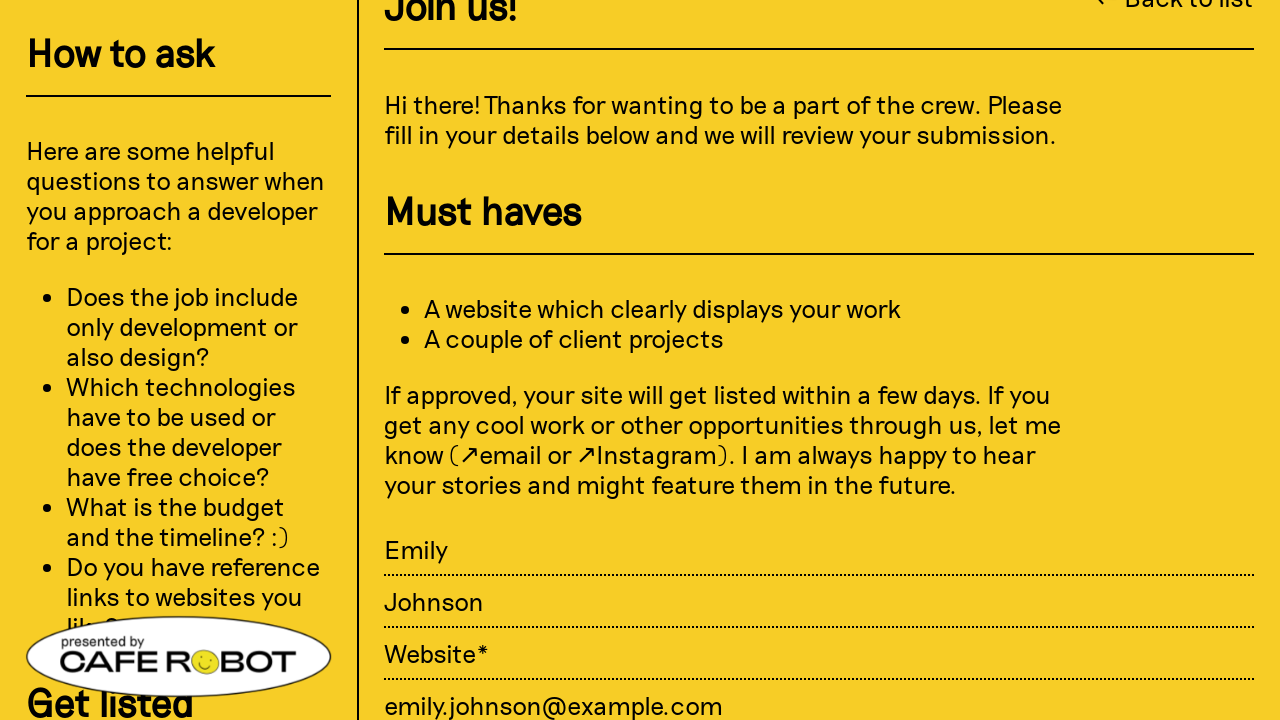

Filled website field with 'https://emilyjohnson.dev' on #website
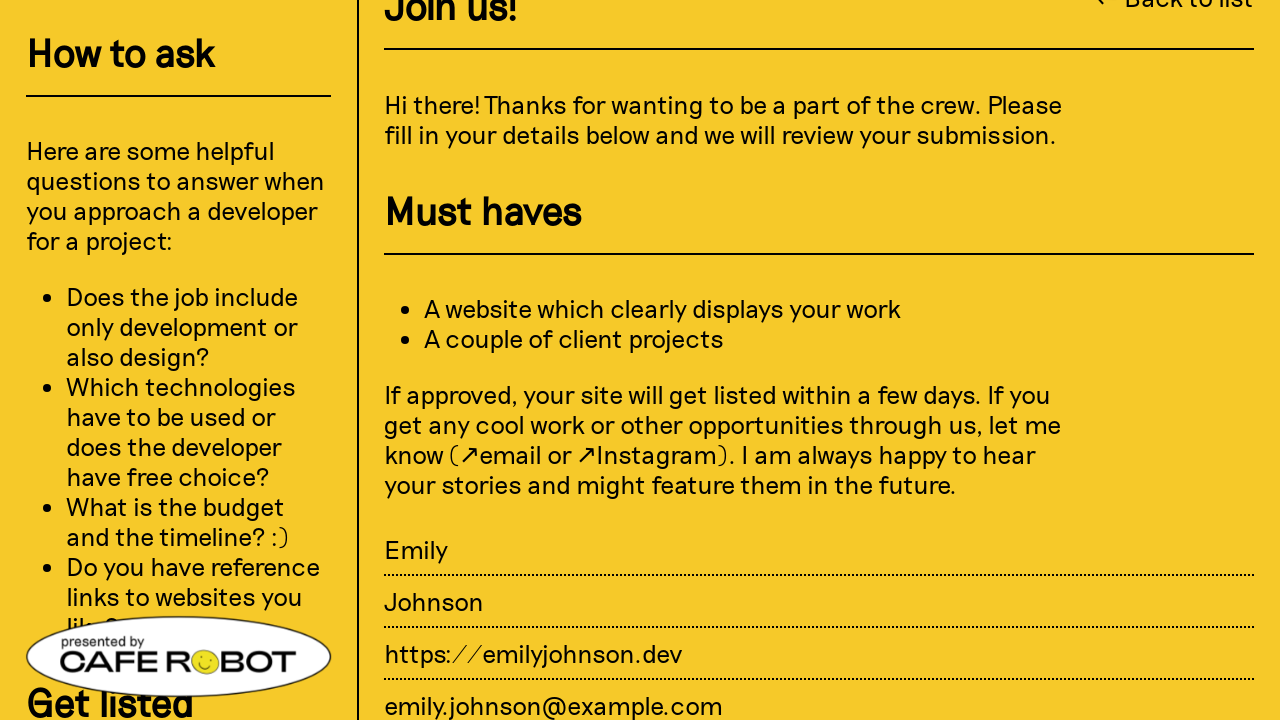

Filled location field with 'San Francisco, CA' on #location
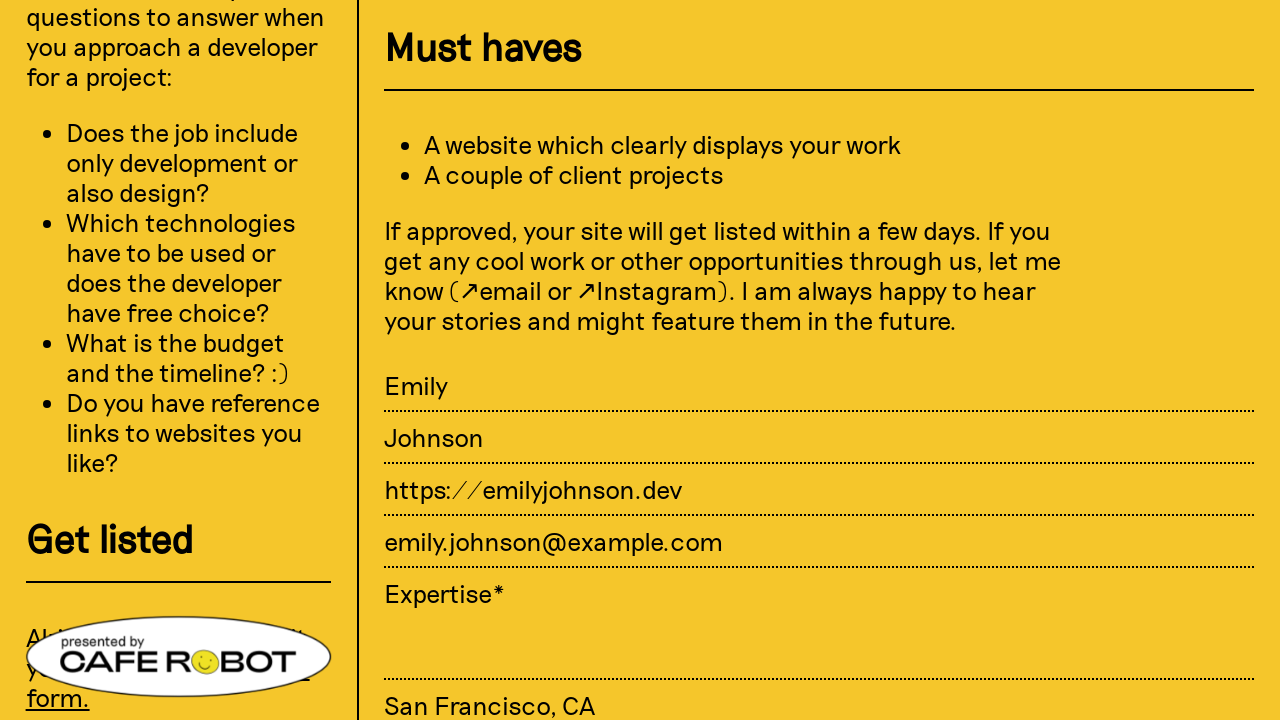

Filled expertise field with 'Full-stack web development, React, Node.js' on #expertise
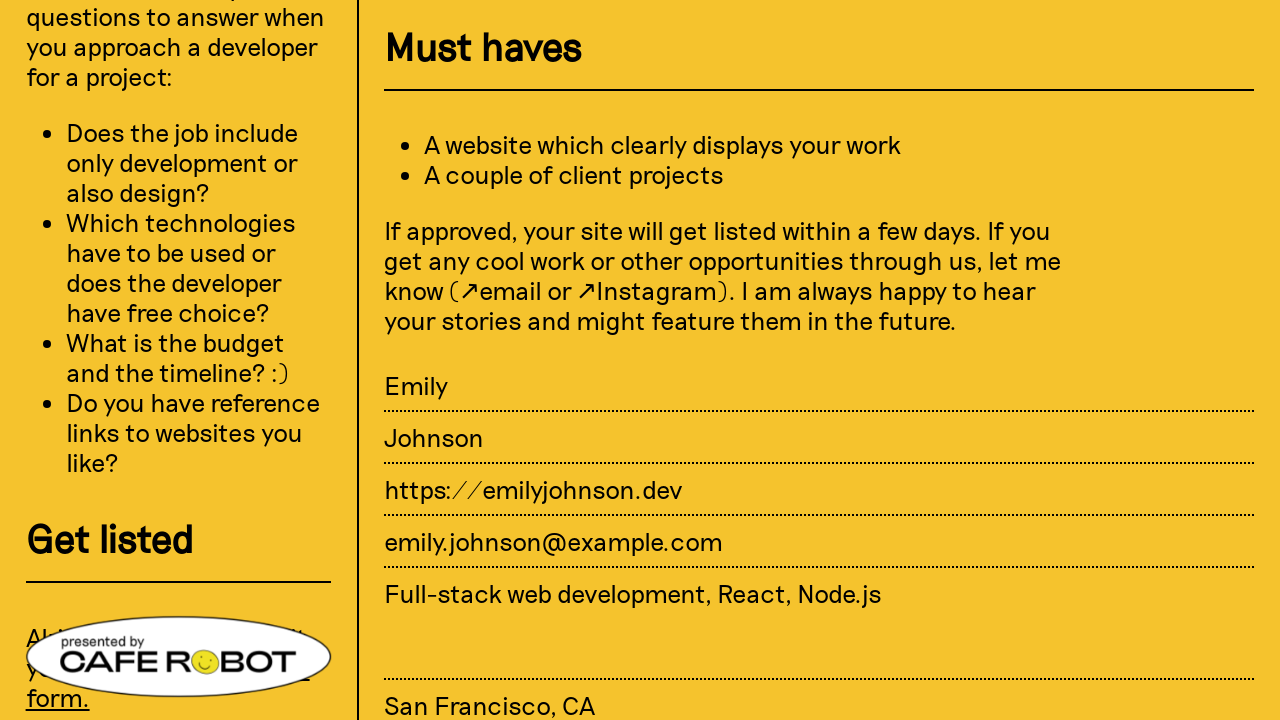

Filled social URL field with 'https://linkedin.com/in/emilyjohnson' on #socialUrl
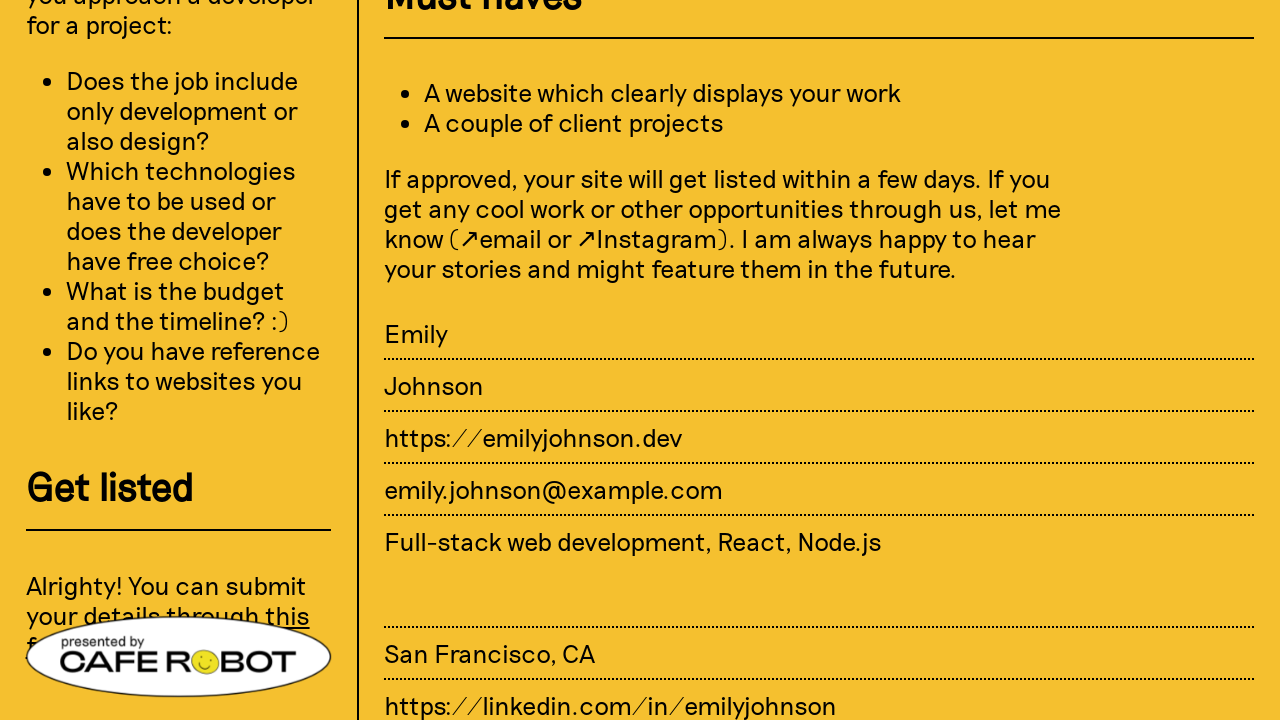

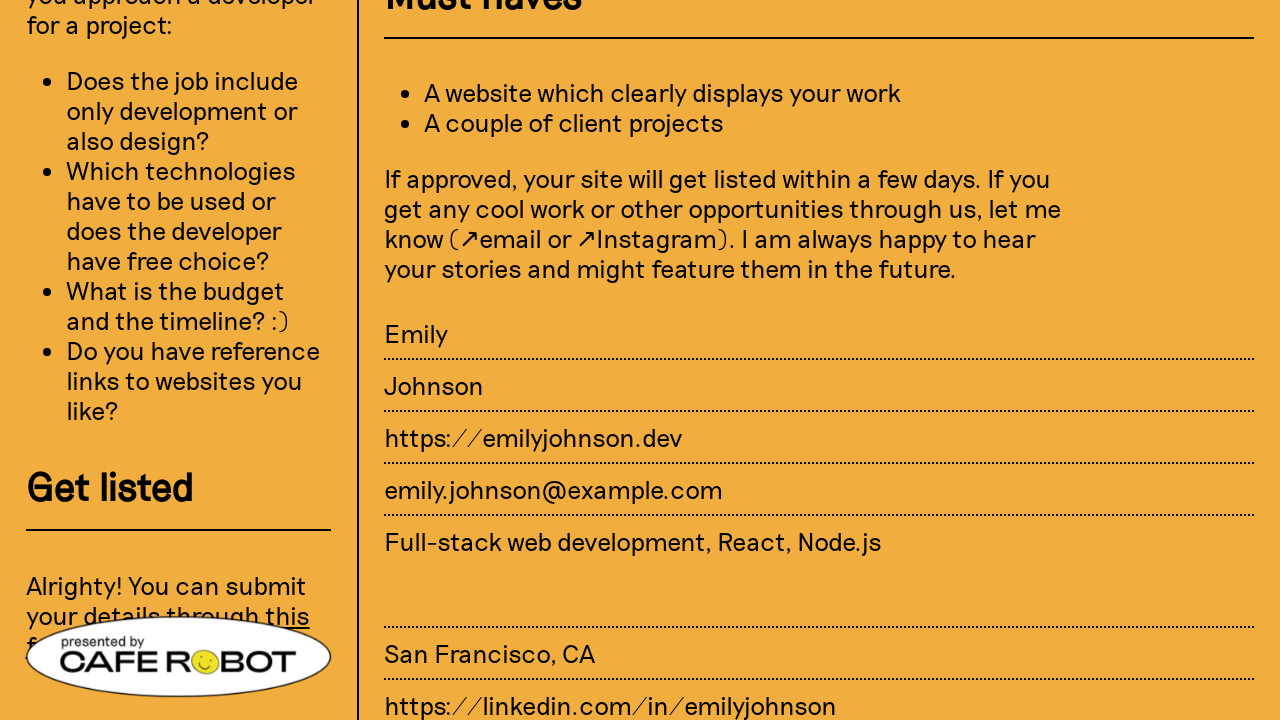